Navigates to a practice page and verifies that a web table with product information is displayed and accessible

Starting URL: http://qaclickacademy.com/practice.php

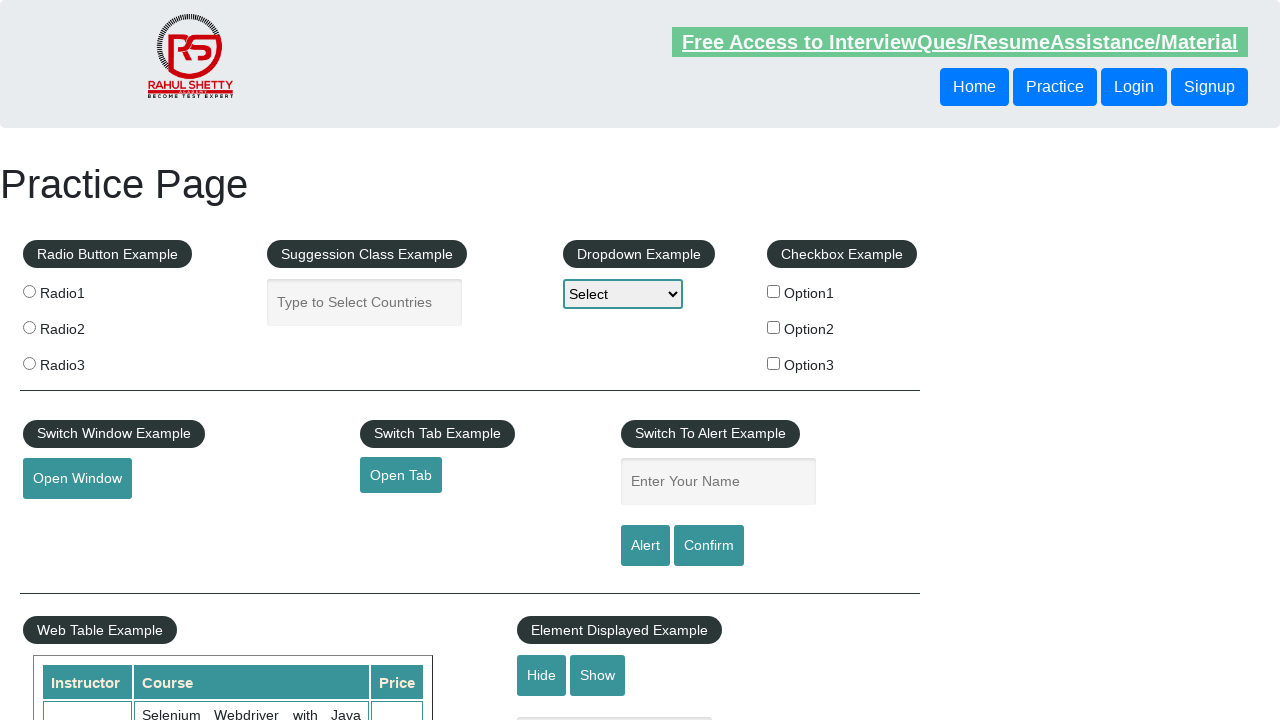

Waited for product table with ID 'product' to load
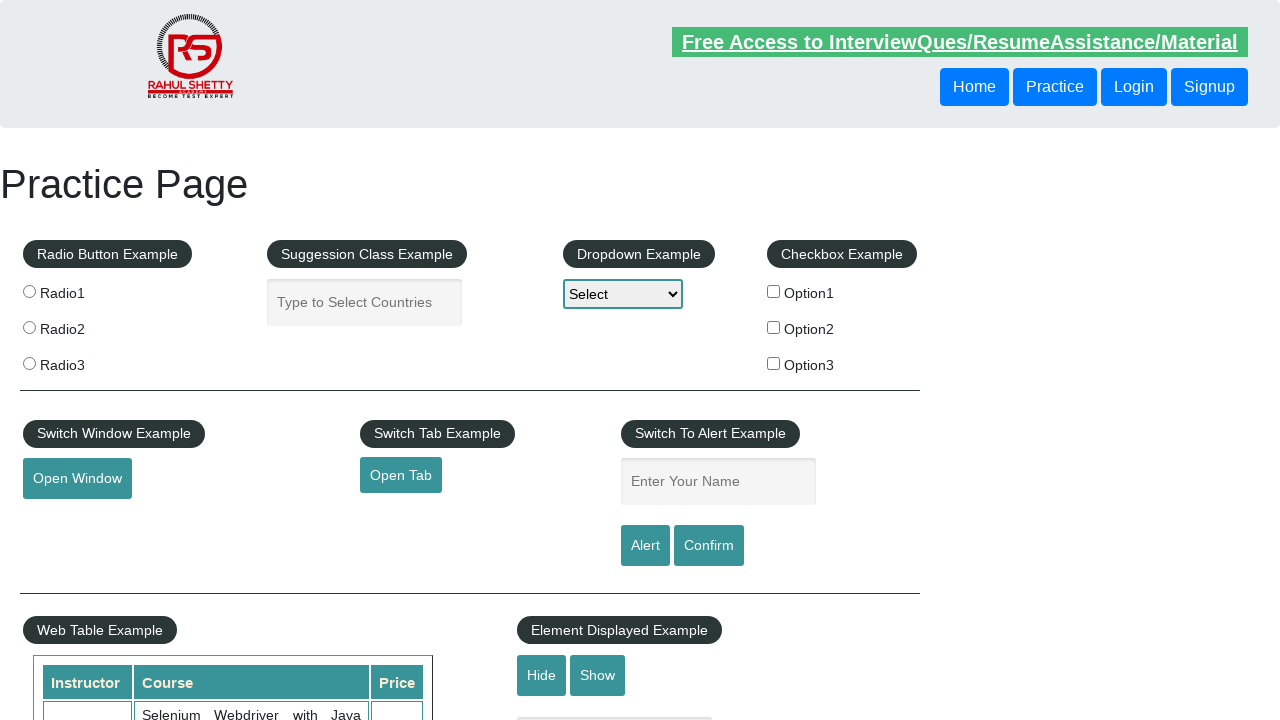

Located the product table element
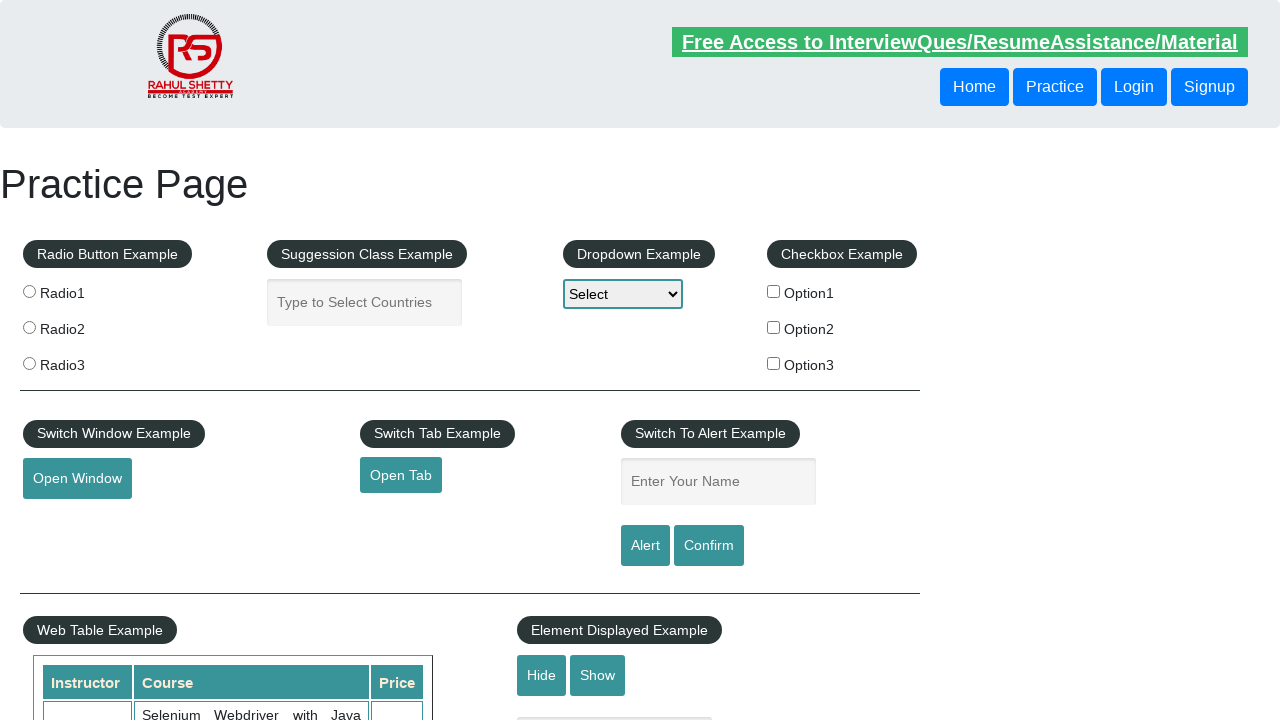

Verified first table row is present
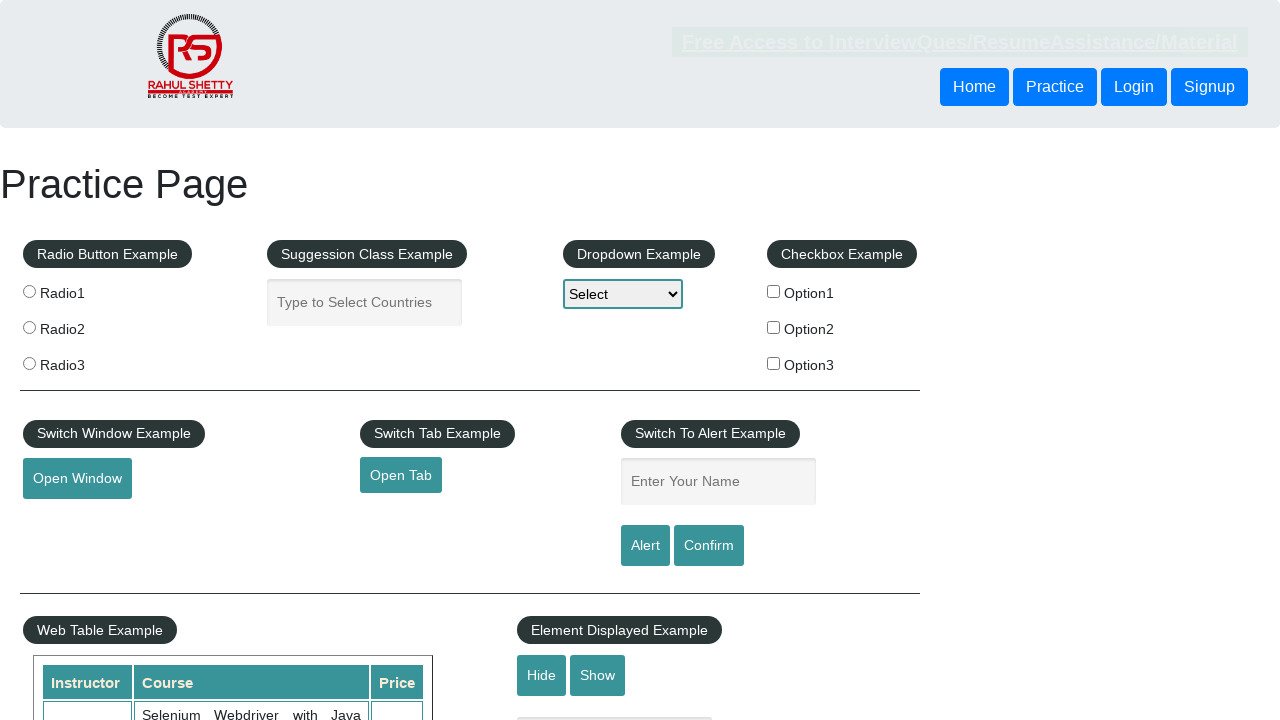

Verified table header row with th element exists
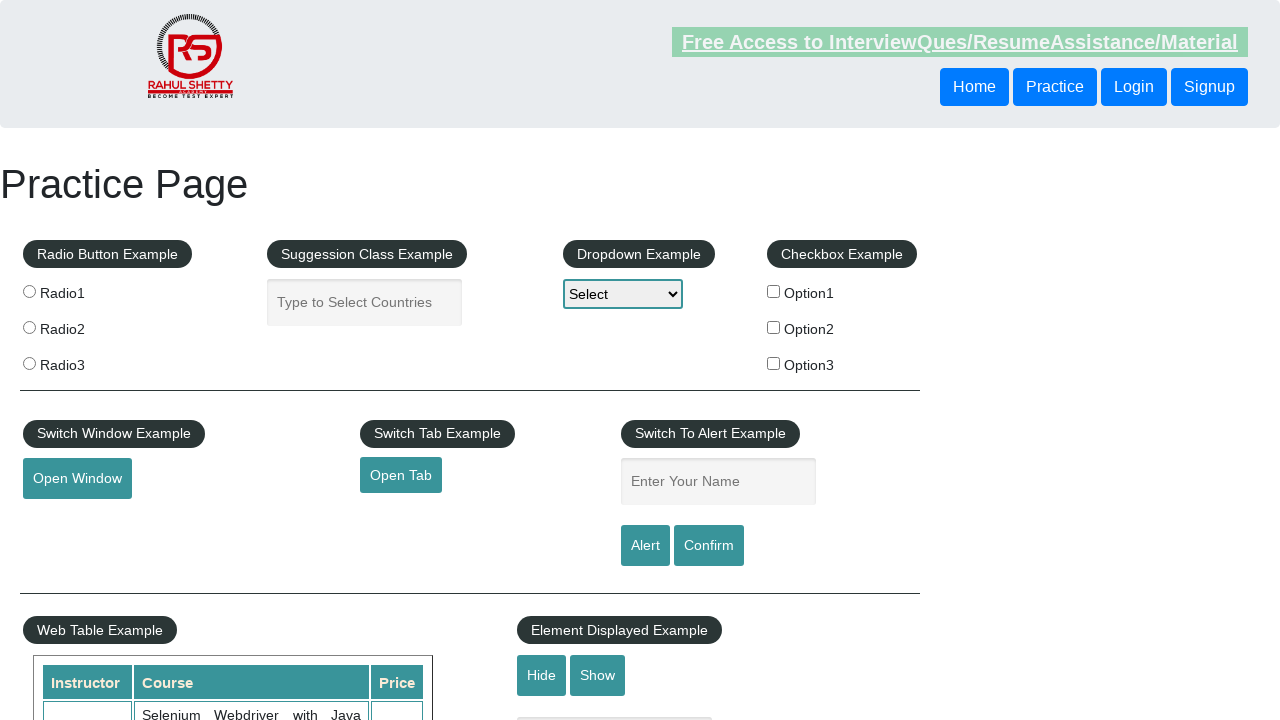

Verified table has data rows with td elements
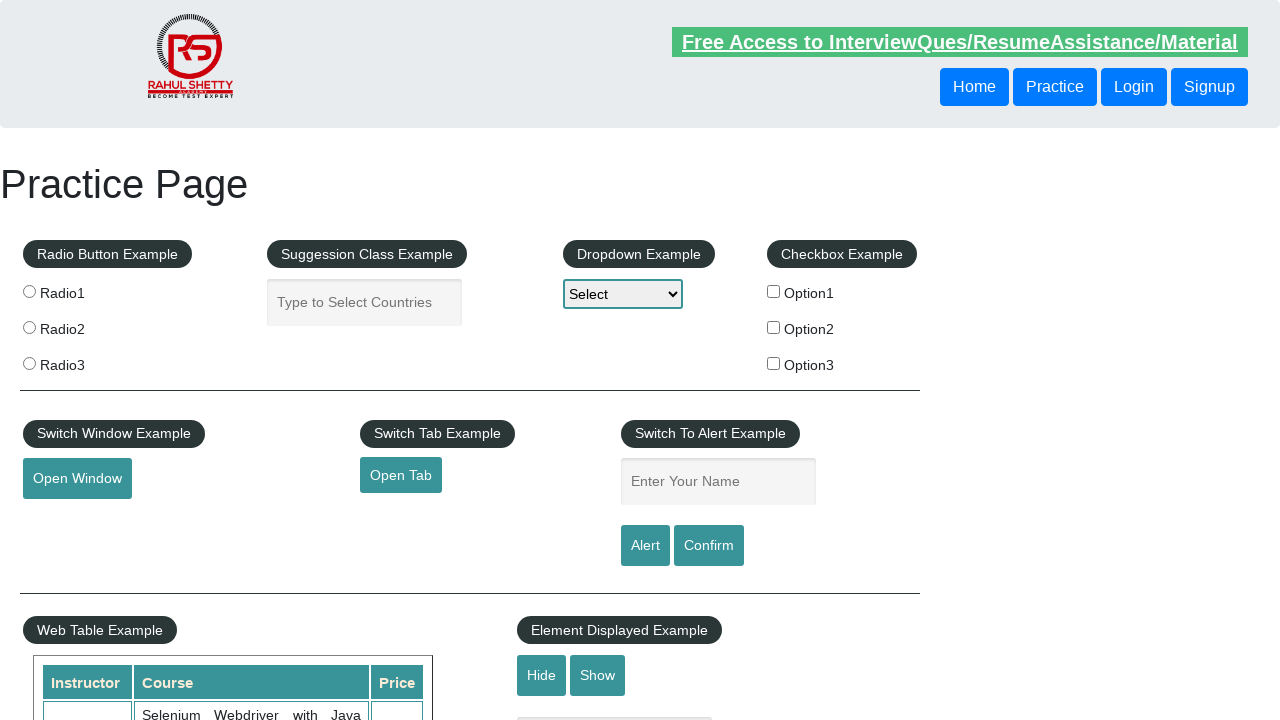

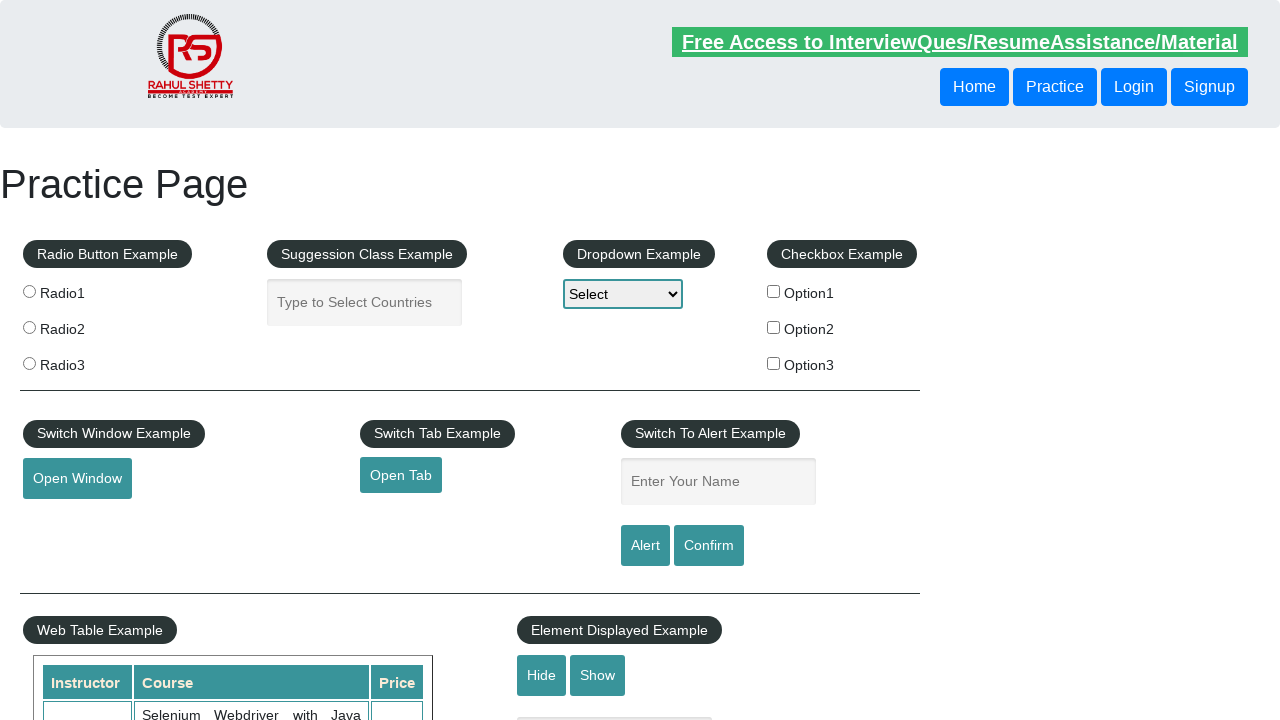